Tests a registration form by selecting a gender radio button (Female) and selecting a month from a dropdown menu

Starting URL: http://demo.automationtesting.in/Register.html

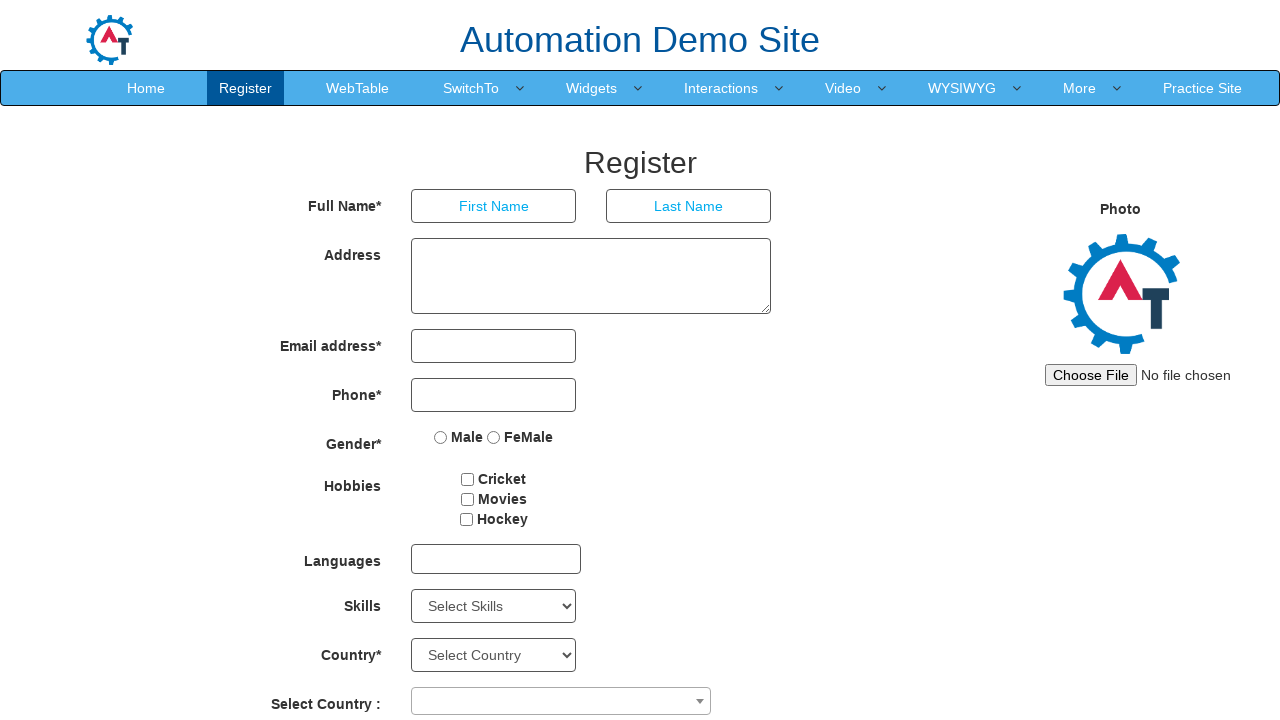

Clicked Female radio button at (494, 437) on input[name='radiooptions'][value='FeMale']
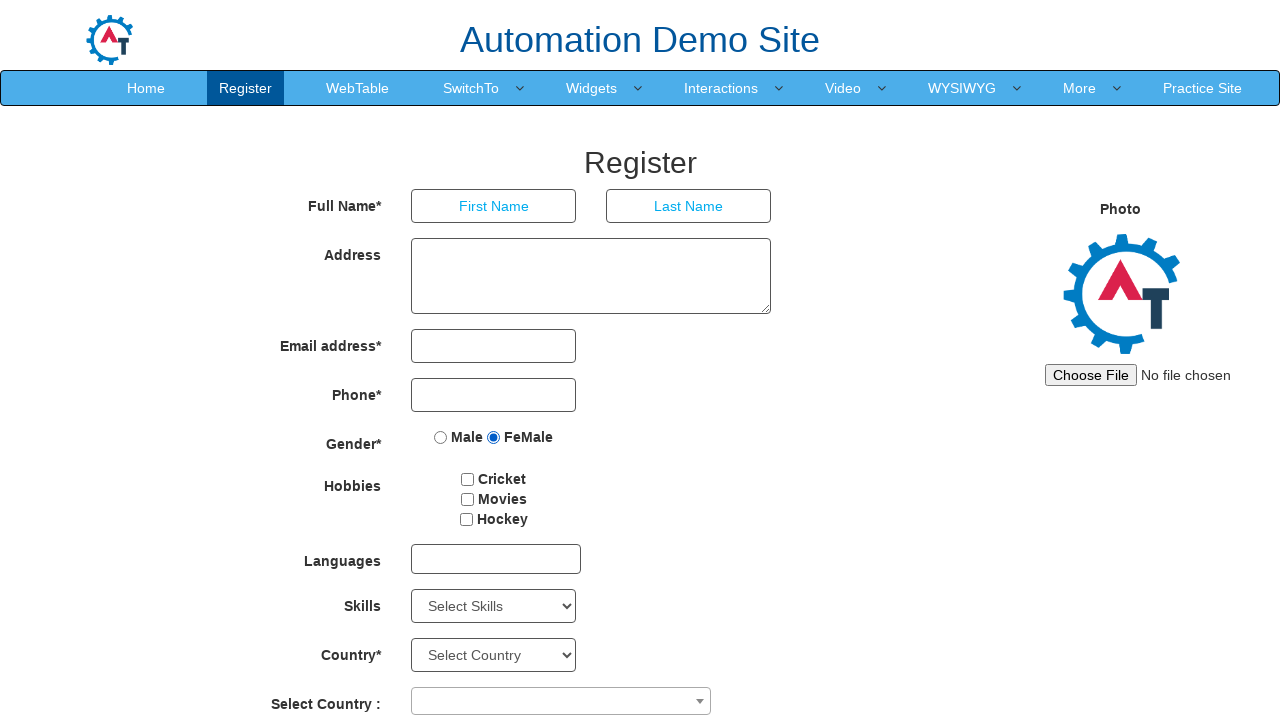

Month dropdown became visible
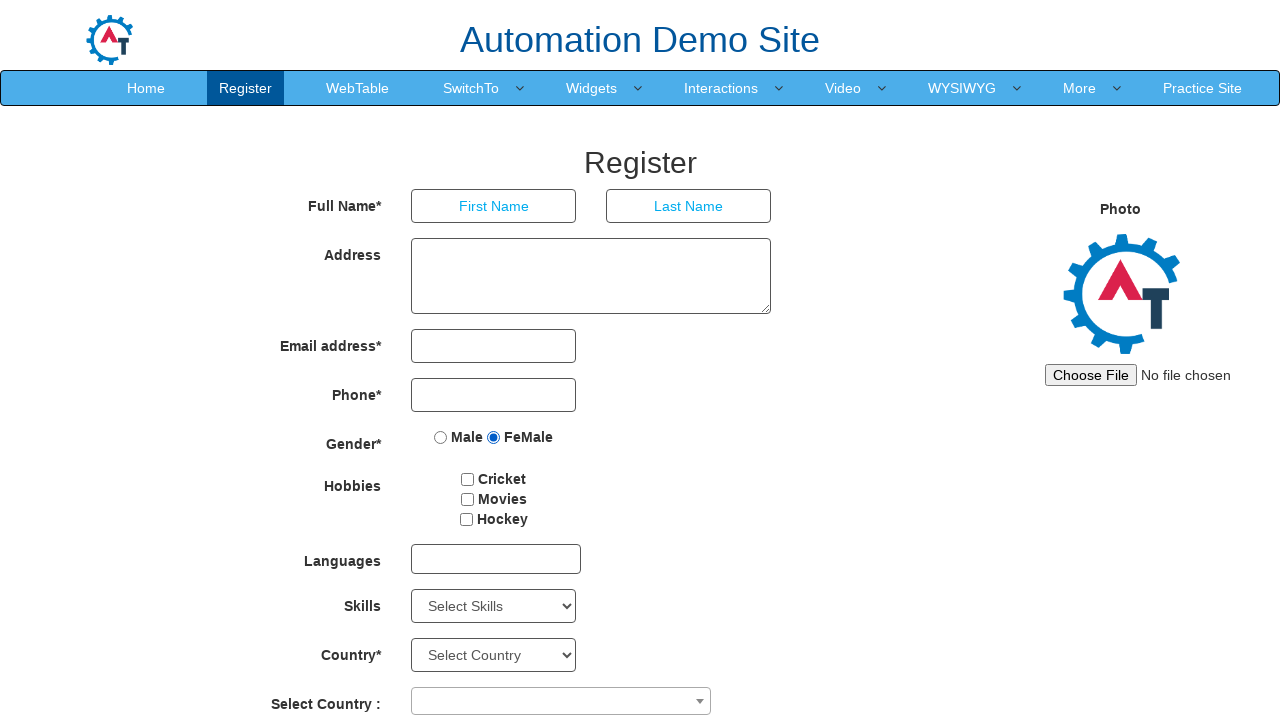

Selected month from dropdown (July at index 6) on select[placeholder='Month']
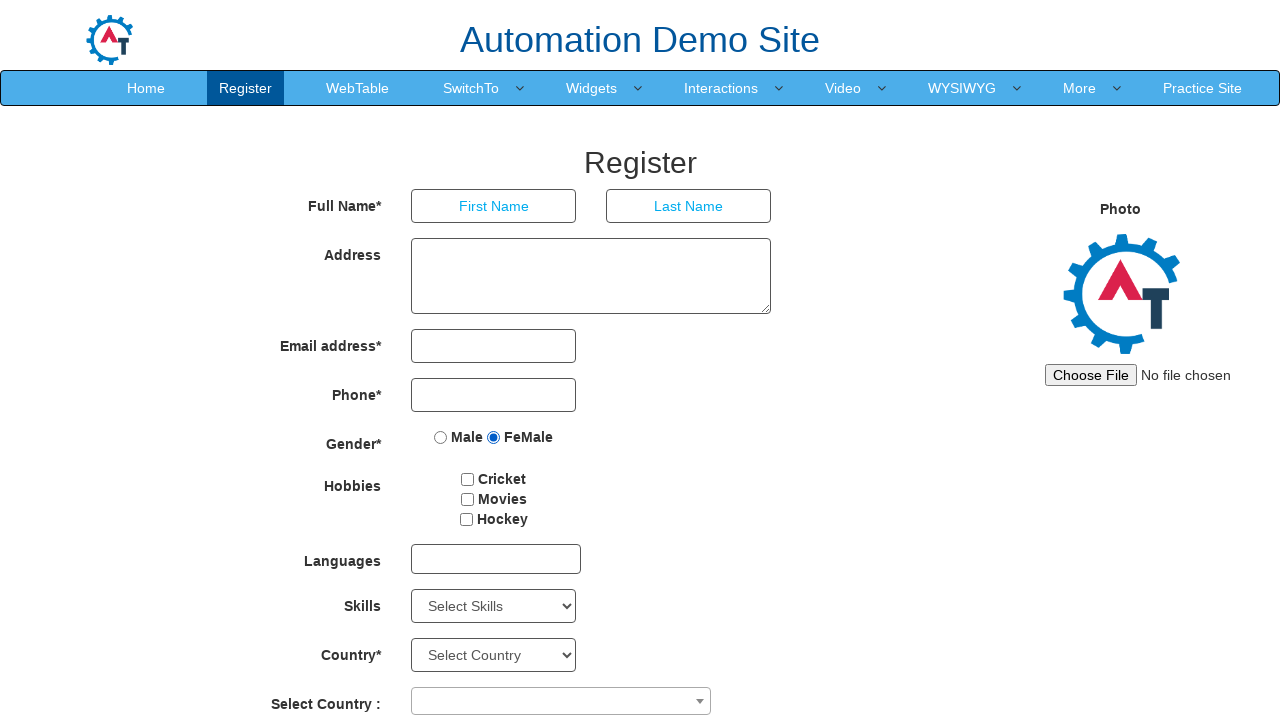

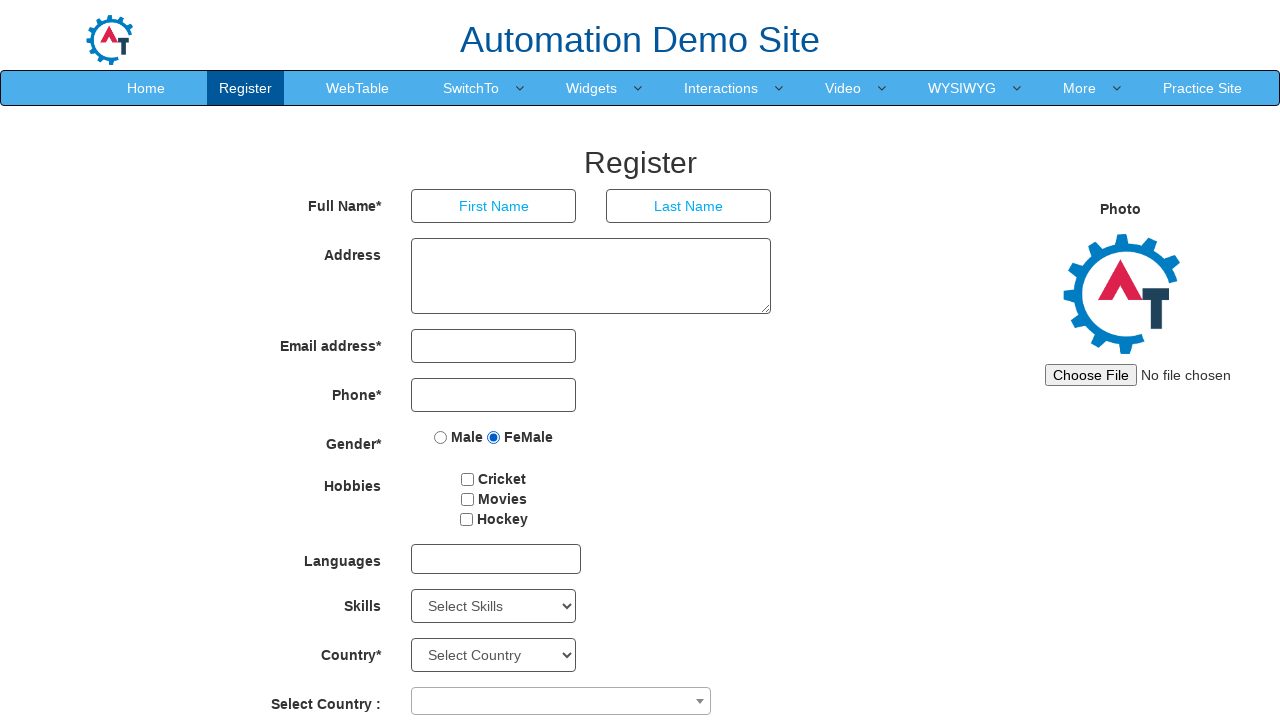